Tests multiple window handling by clicking a link to open a new window, switching to the new window to verify its content, then switching back to the parent window to verify its content.

Starting URL: http://the-internet.herokuapp.com/

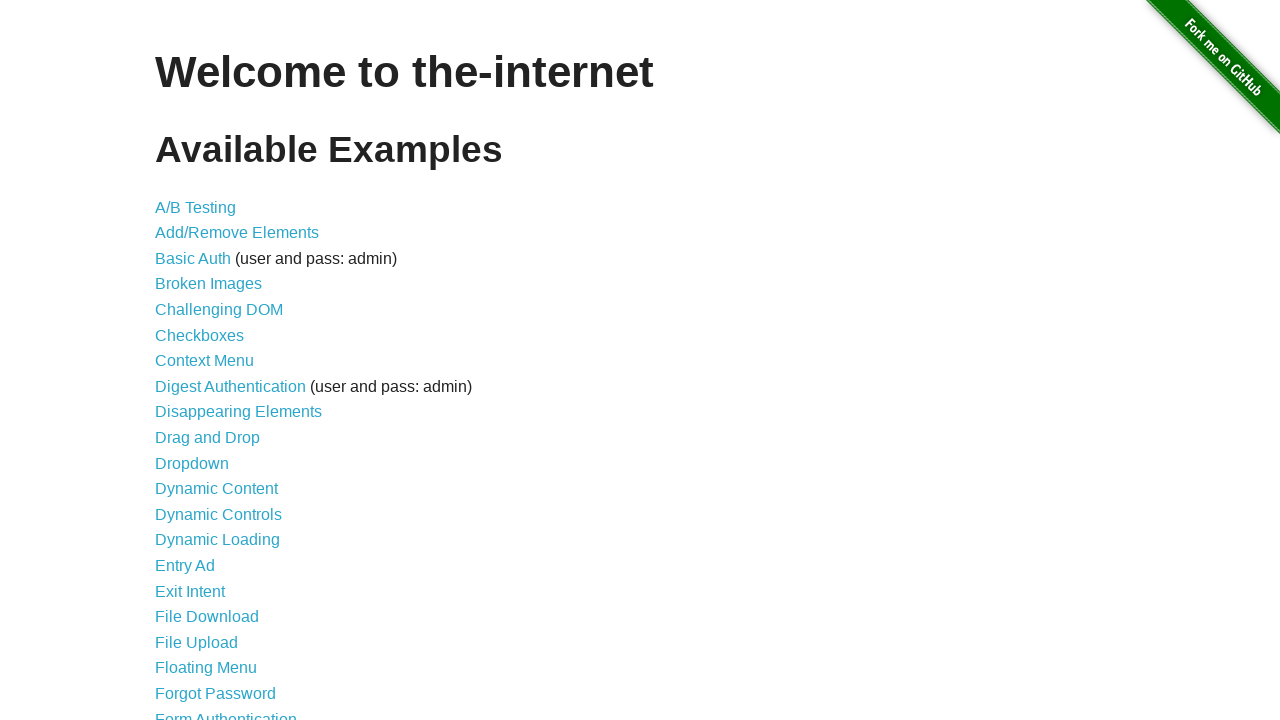

Clicked on 'Multiple Windows' link at (218, 369) on text=Multiple Windows
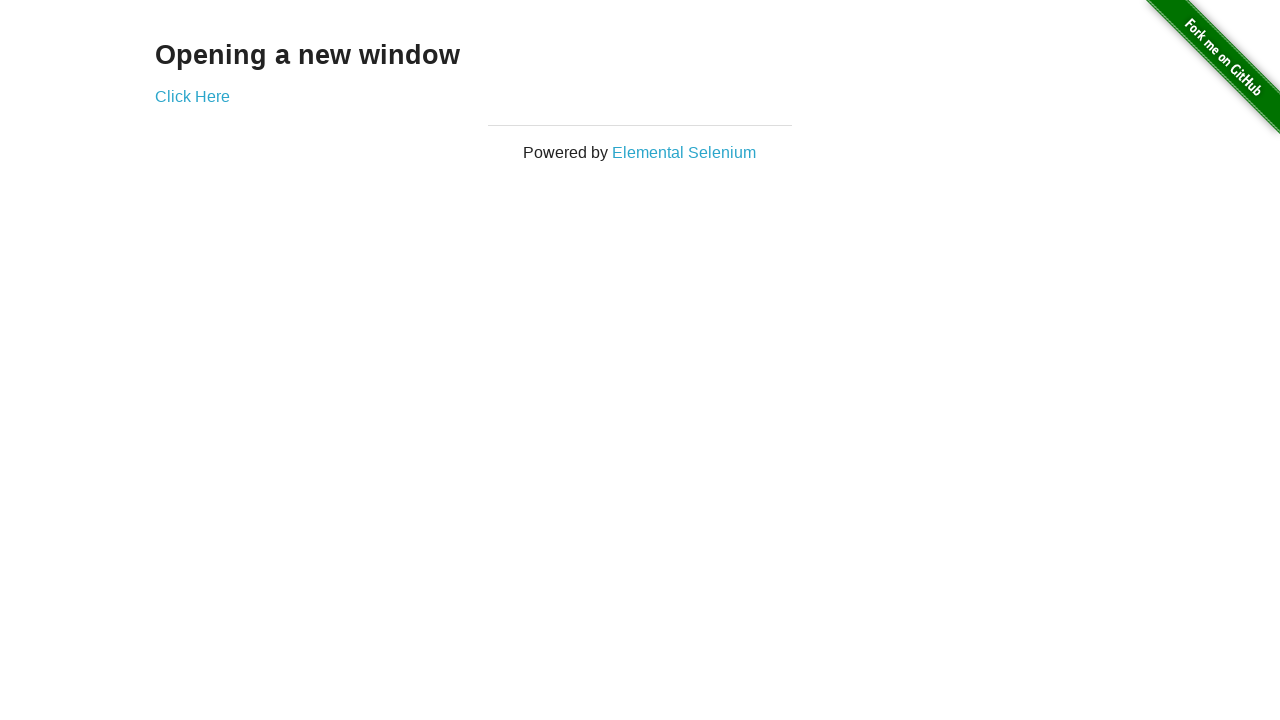

Clicked link to open new window at (192, 96) on a[href*='windows']
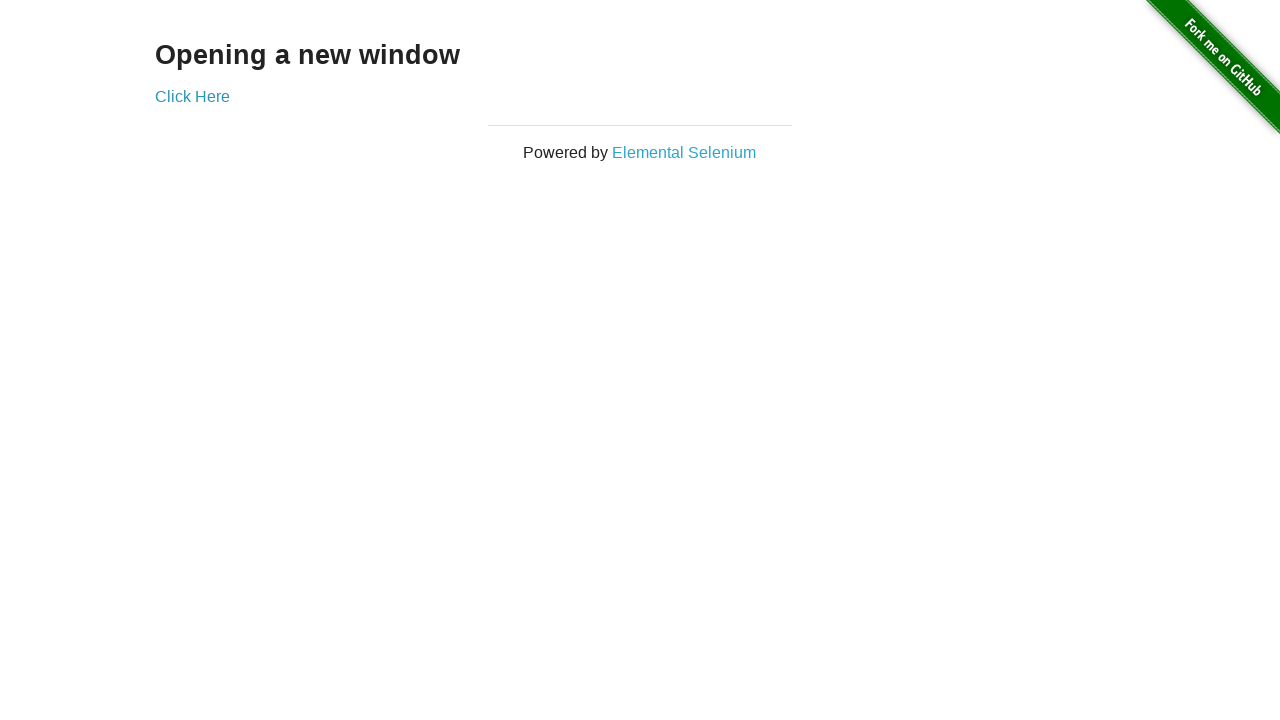

Obtained new page object
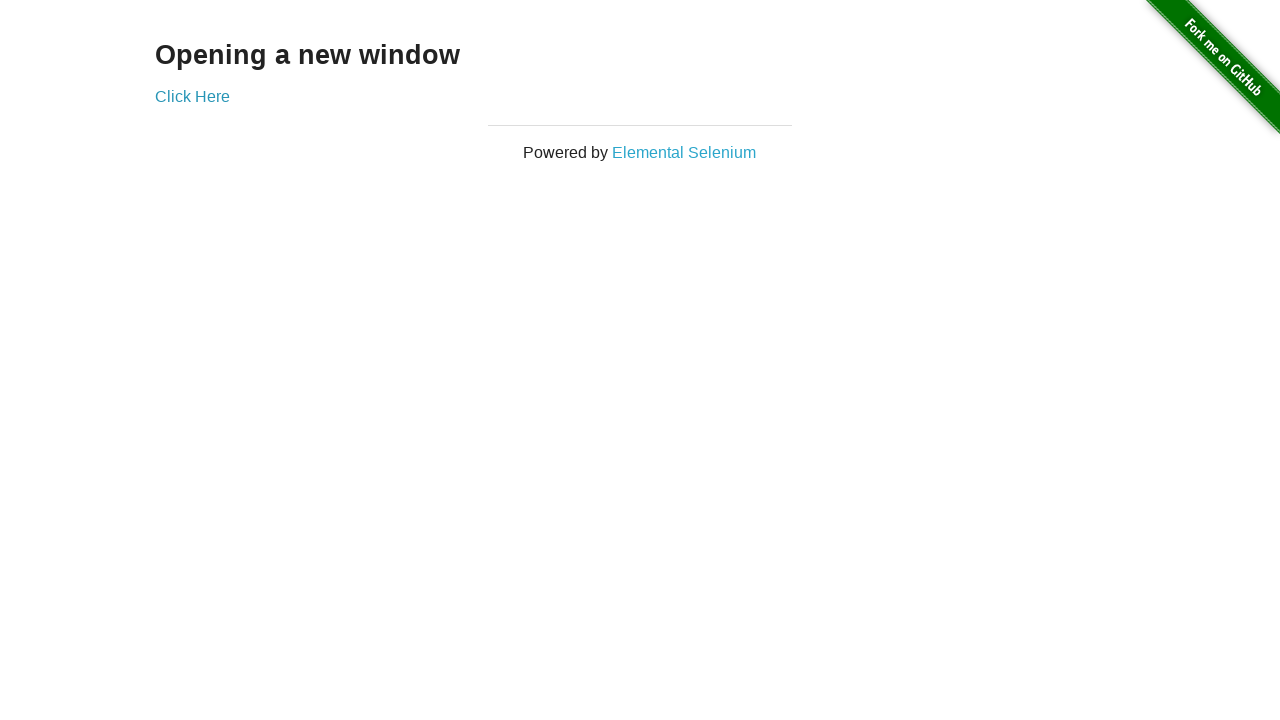

Waited for heading element to load in new window
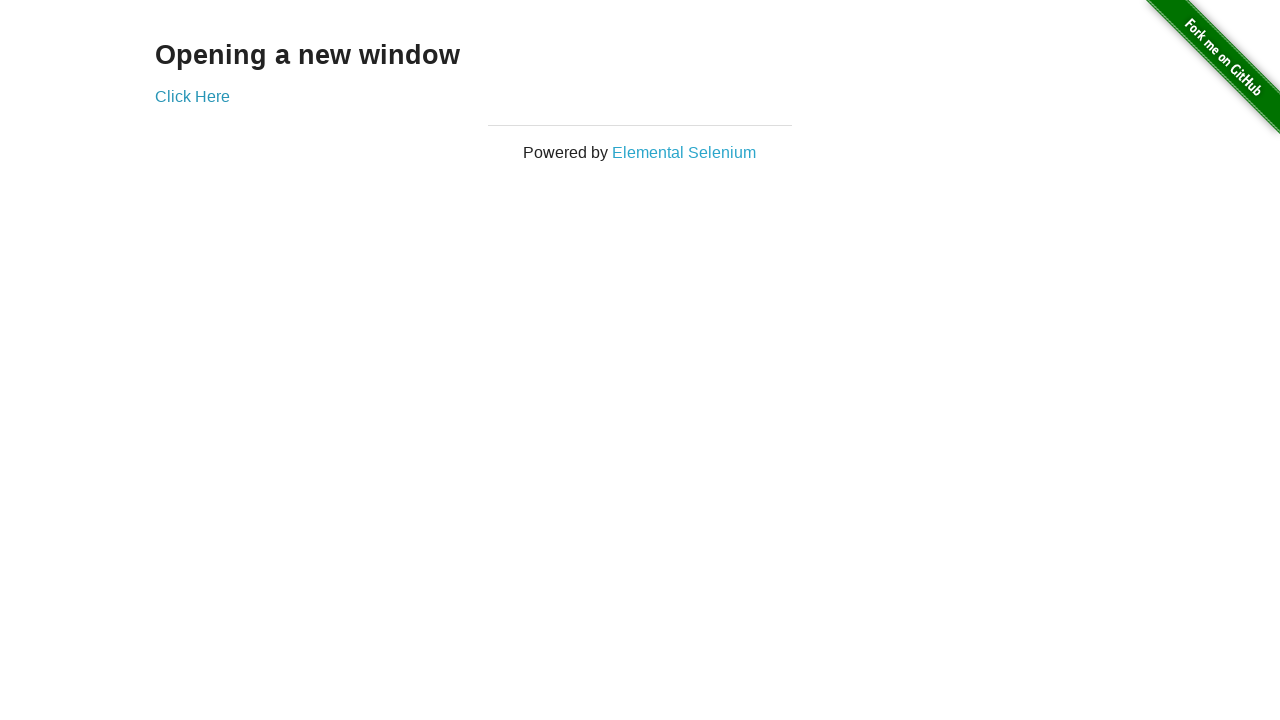

Retrieved heading text from new window: 'New Window'
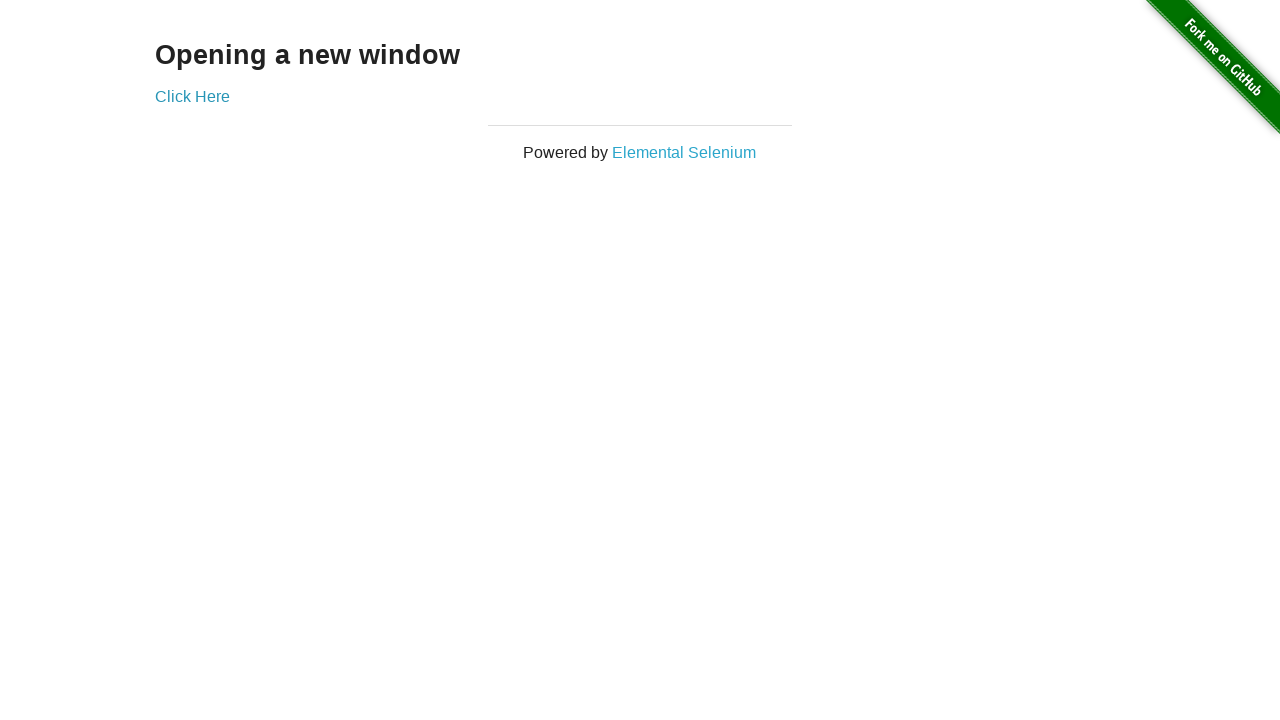

Printed new window heading text
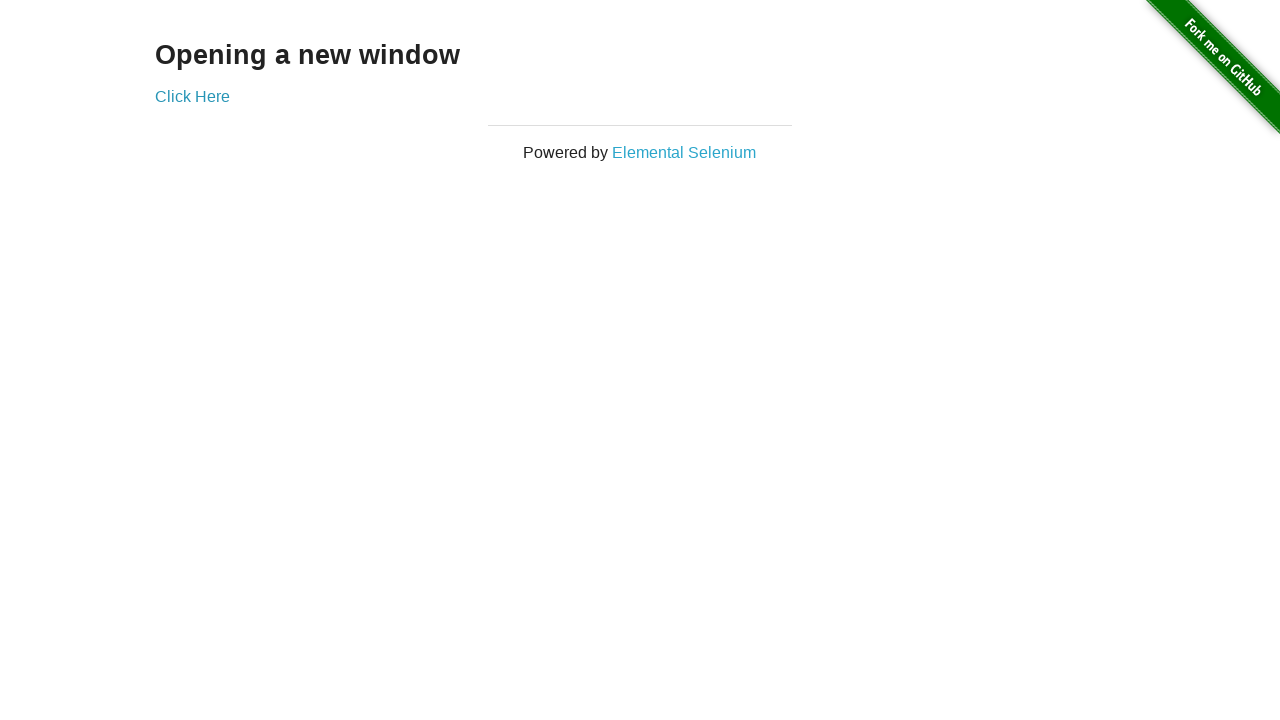

Retrieved heading text from parent window: 'Opening a new window'
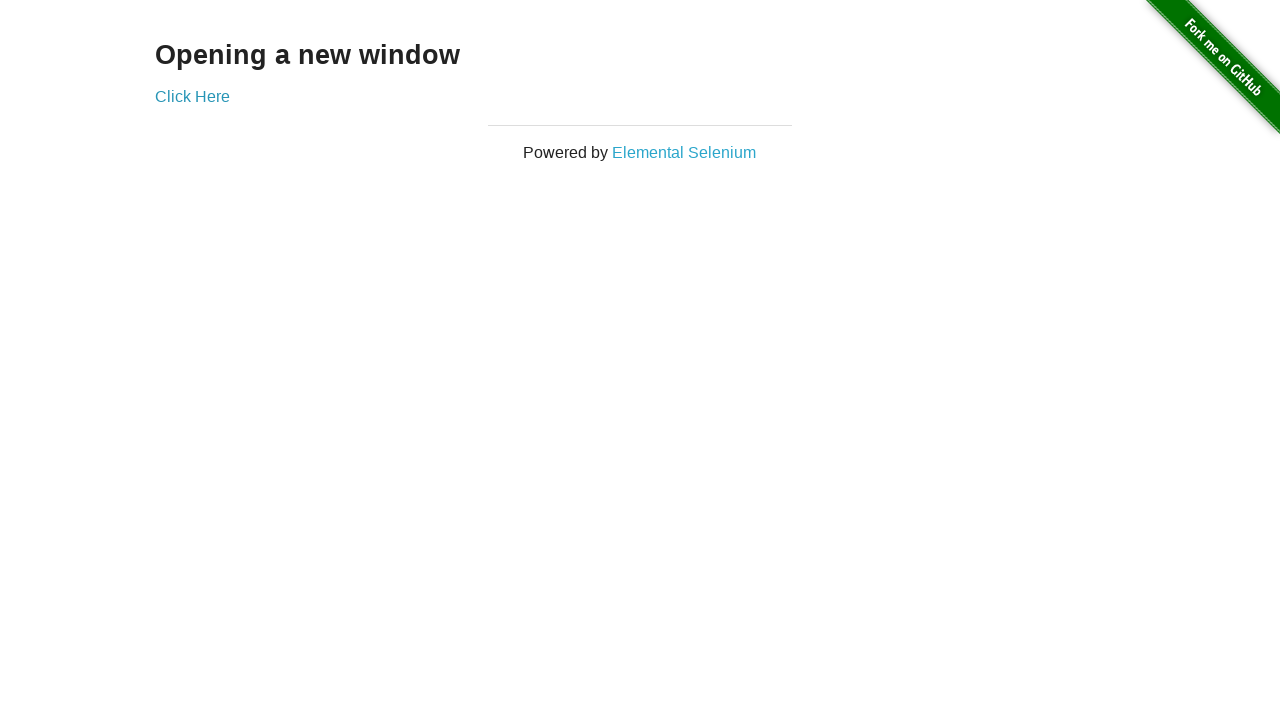

Printed parent window heading text
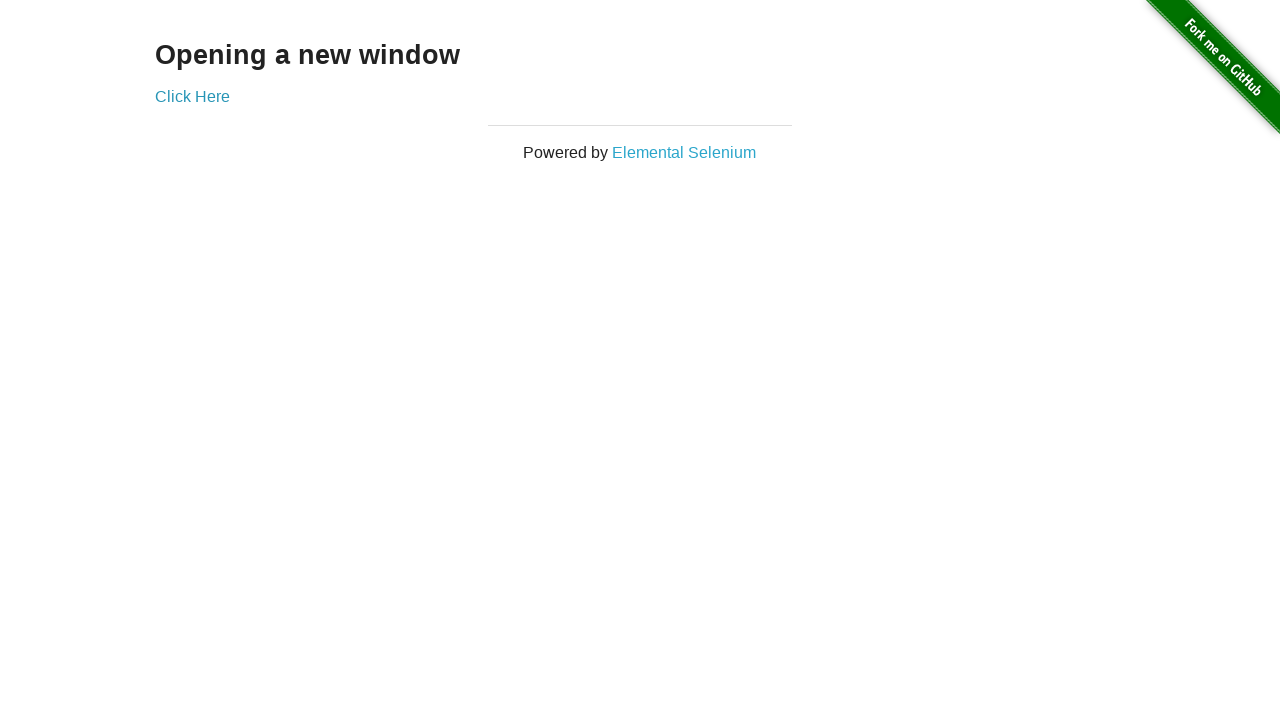

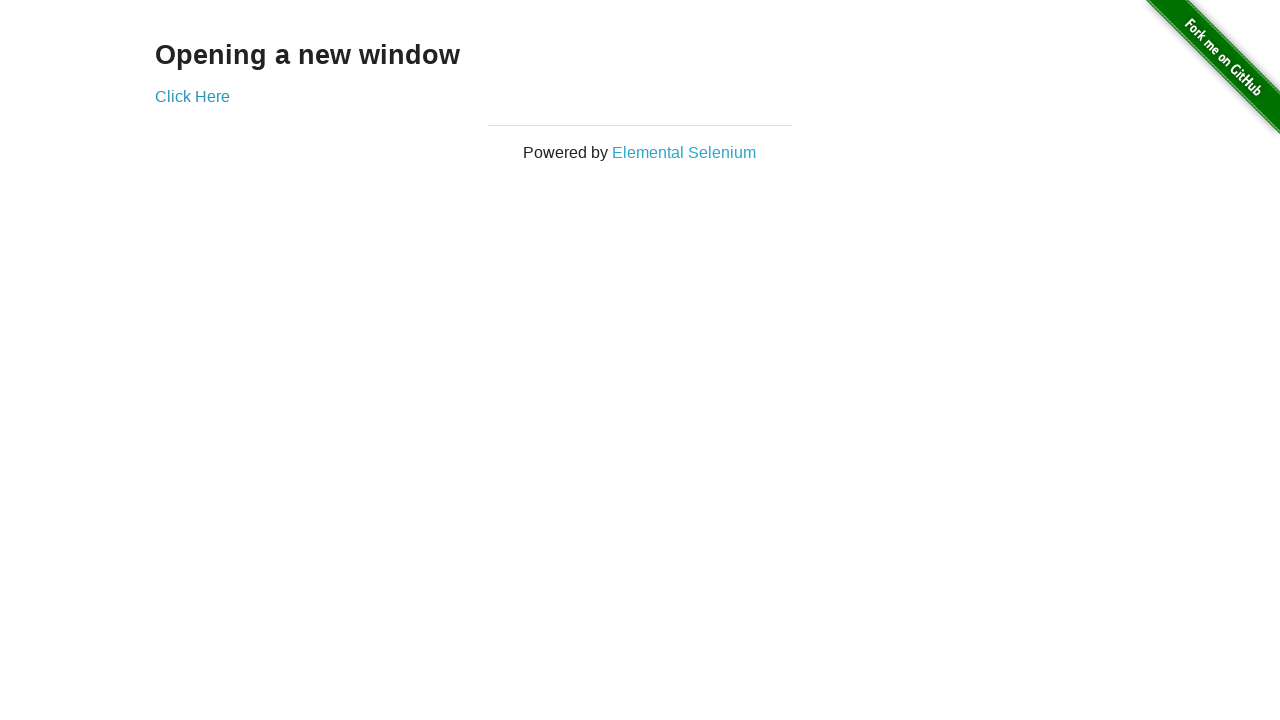